Tests that the Clear completed button is hidden when there are no completed items

Starting URL: https://demo.playwright.dev/todomvc

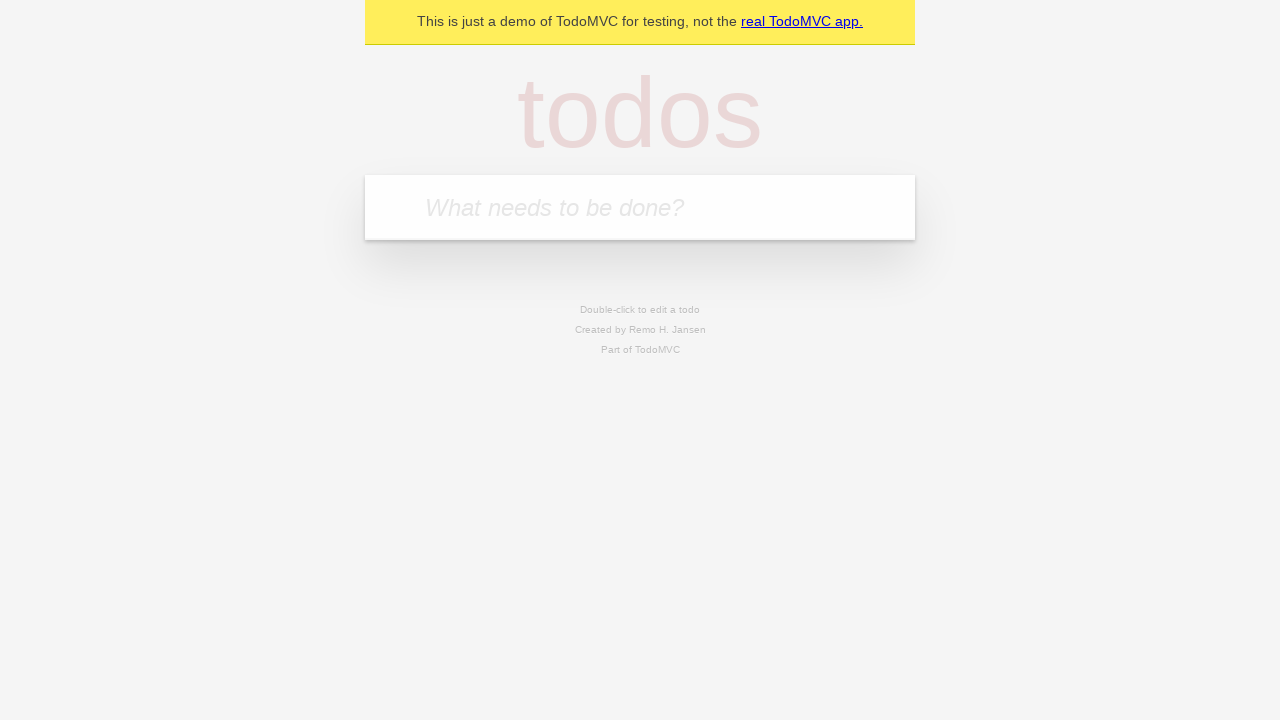

Filled todo input with 'buy some cheese' on internal:attr=[placeholder="What needs to be done?"i]
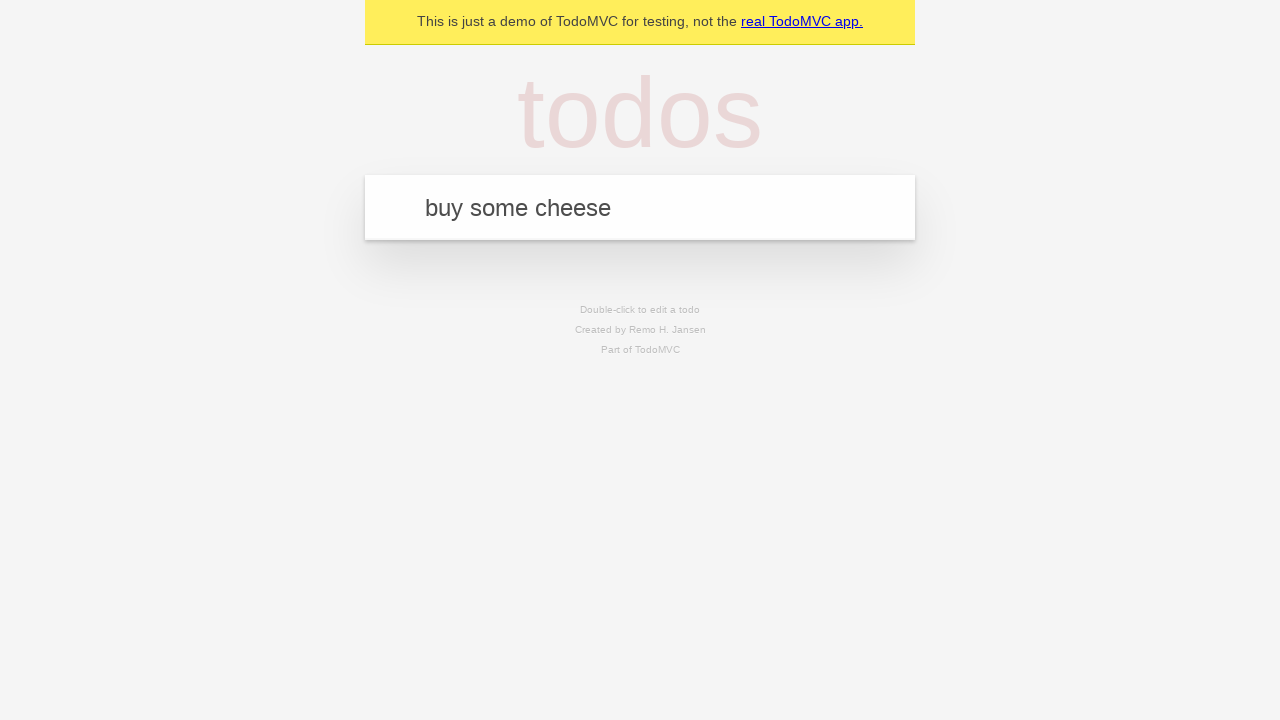

Pressed Enter to create todo 'buy some cheese' on internal:attr=[placeholder="What needs to be done?"i]
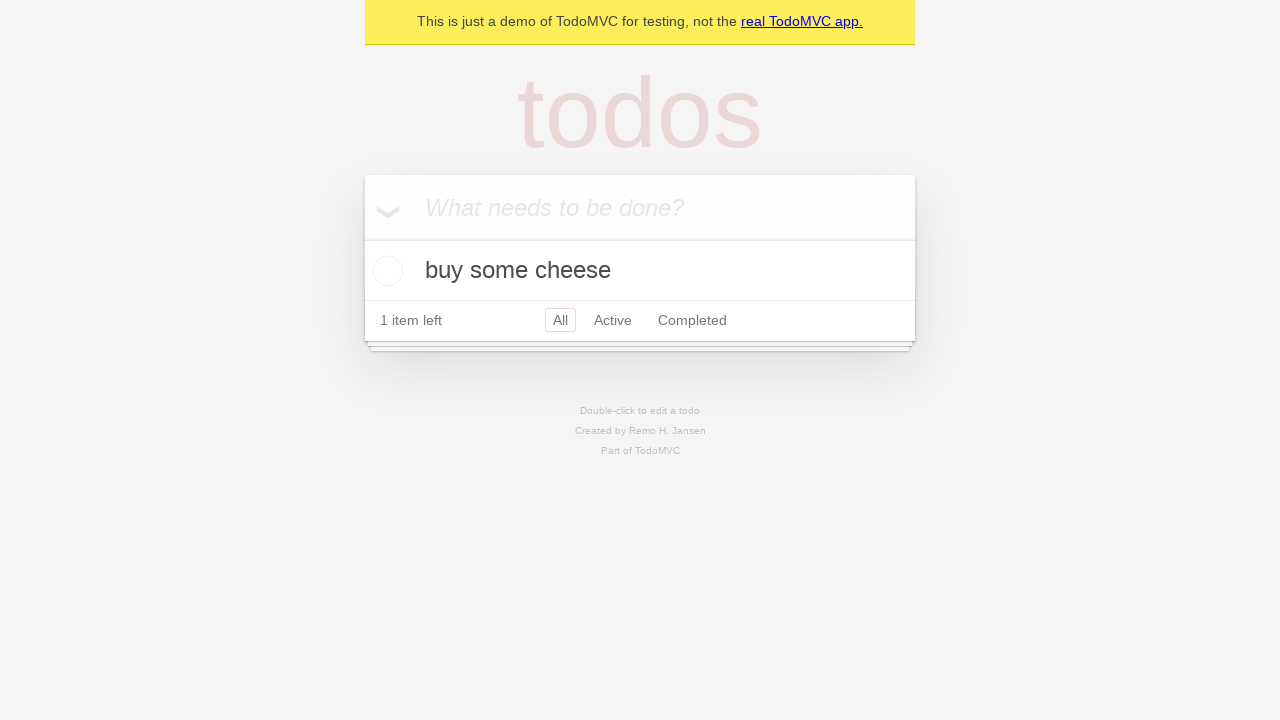

Filled todo input with 'feed the cat' on internal:attr=[placeholder="What needs to be done?"i]
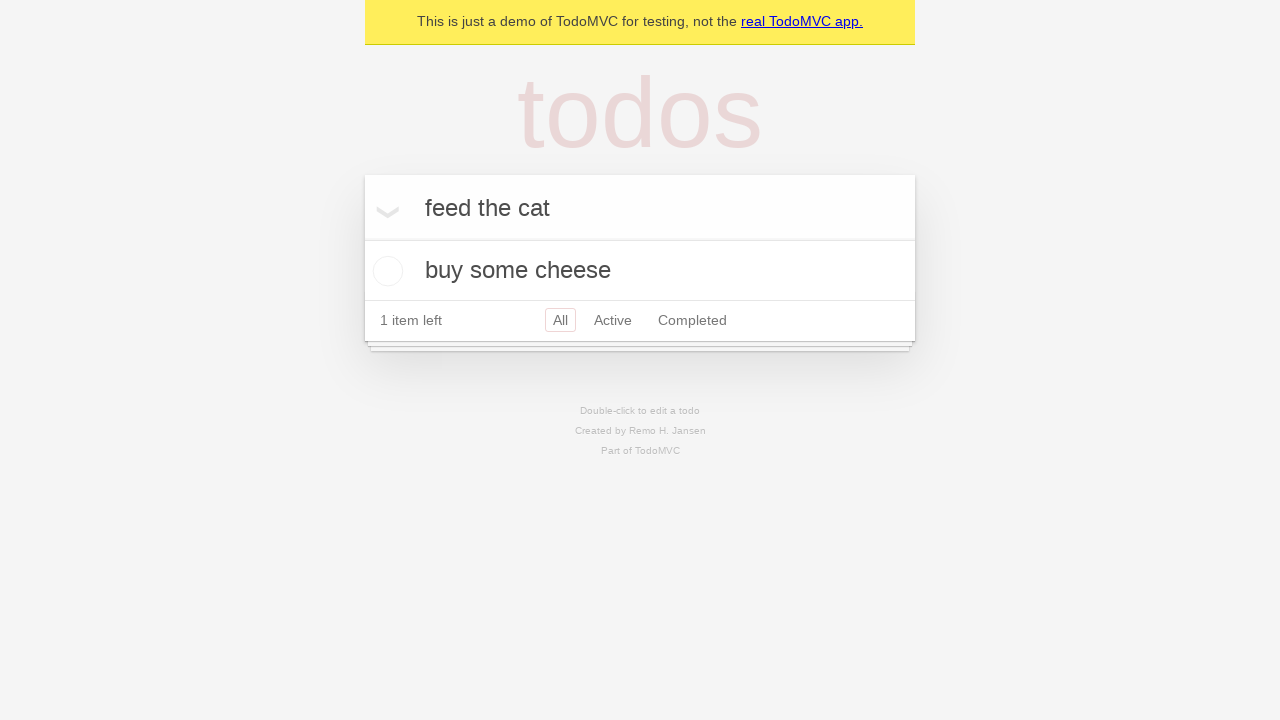

Pressed Enter to create todo 'feed the cat' on internal:attr=[placeholder="What needs to be done?"i]
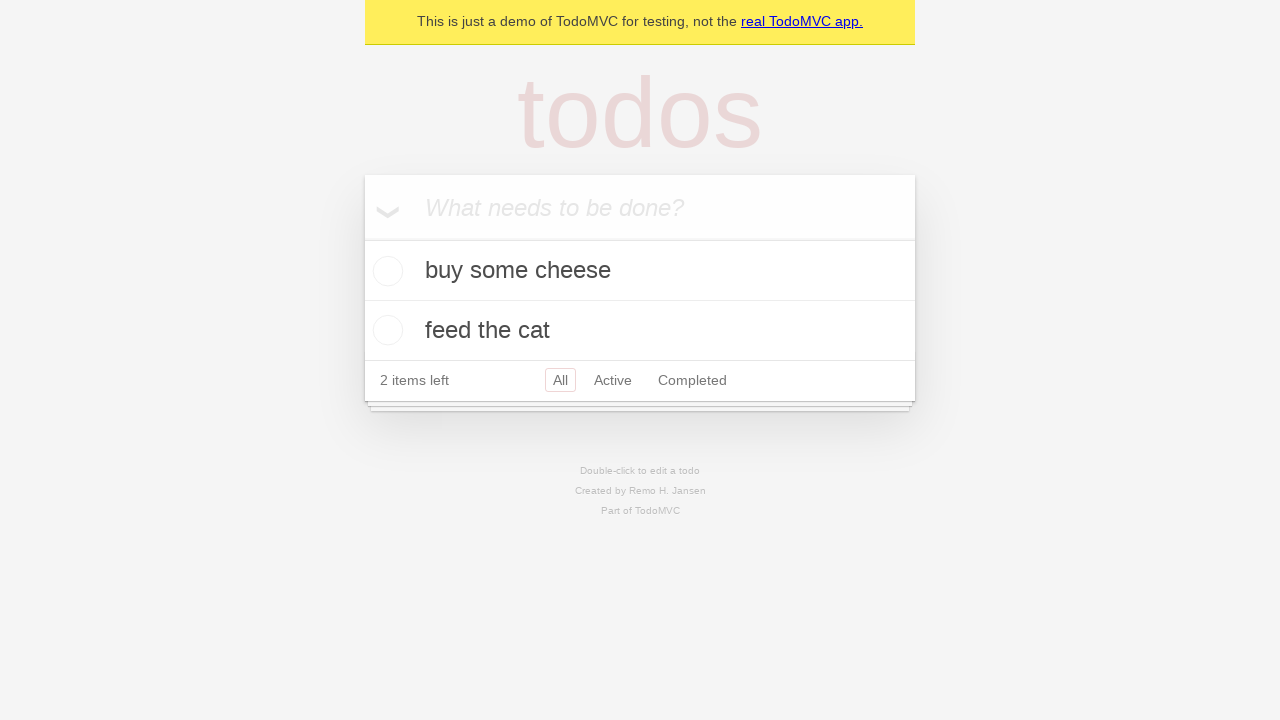

Filled todo input with 'book a doctors appointment' on internal:attr=[placeholder="What needs to be done?"i]
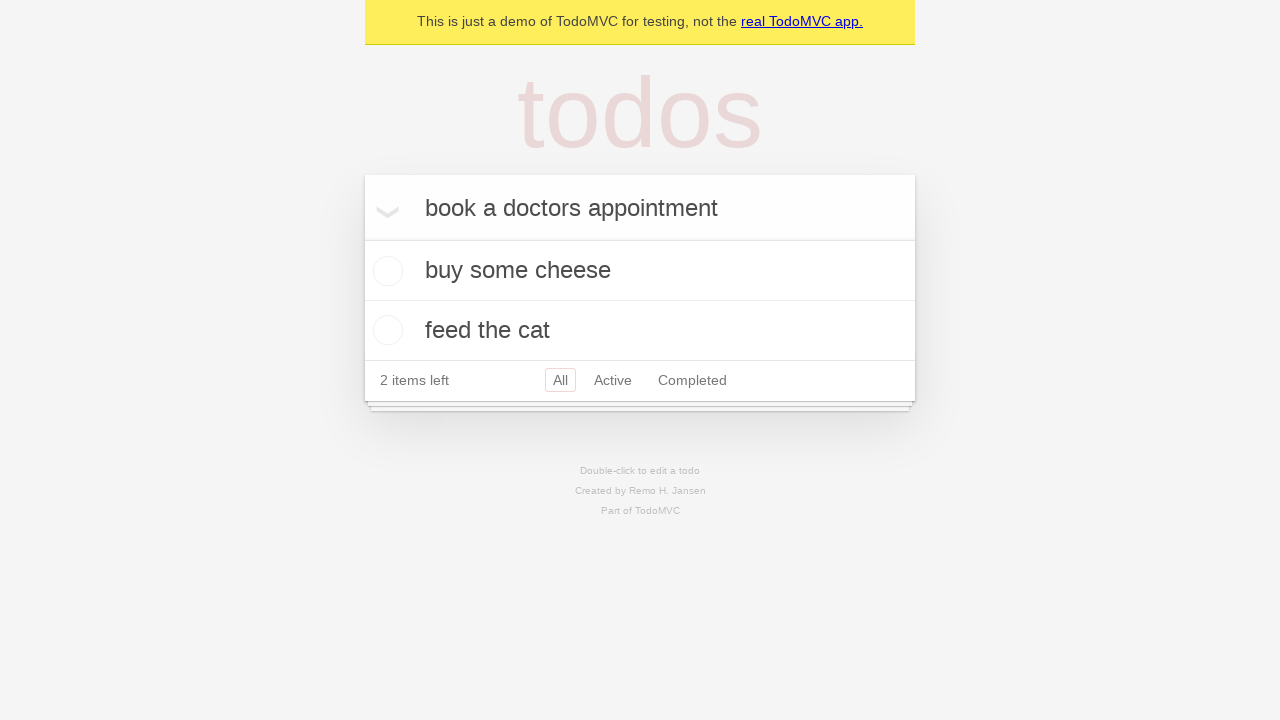

Pressed Enter to create todo 'book a doctors appointment' on internal:attr=[placeholder="What needs to be done?"i]
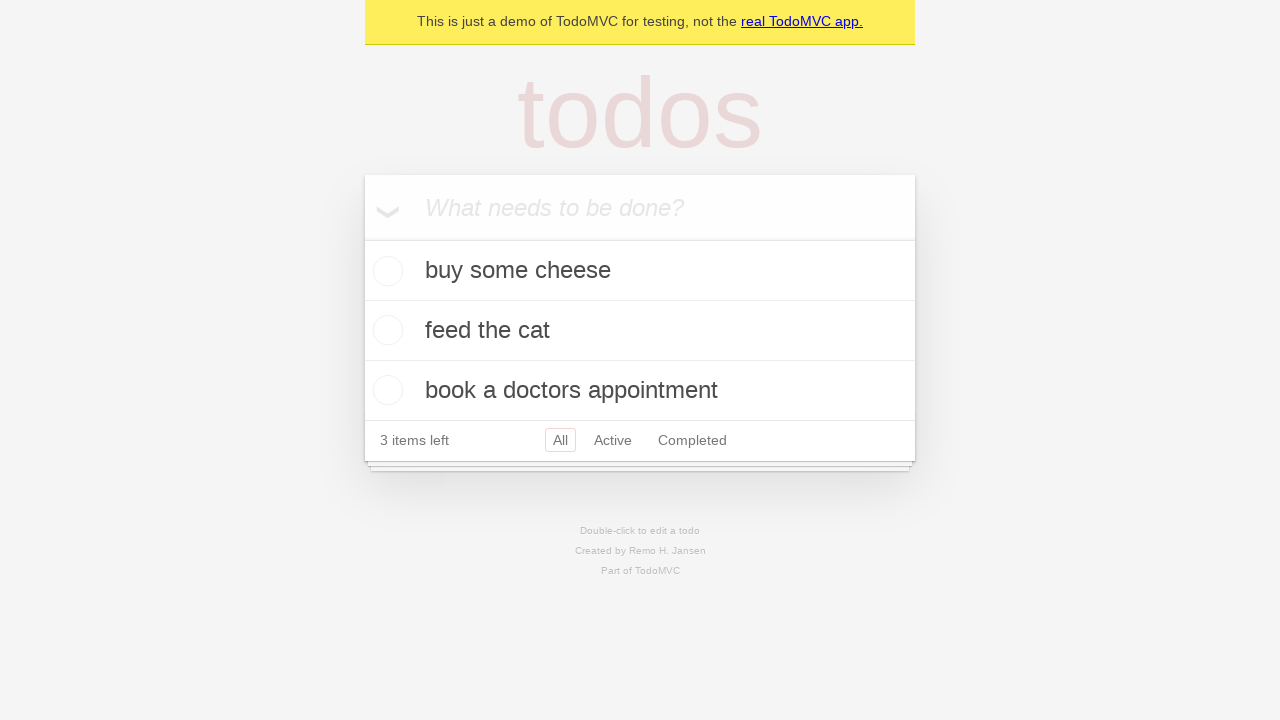

Waited for todo items to load
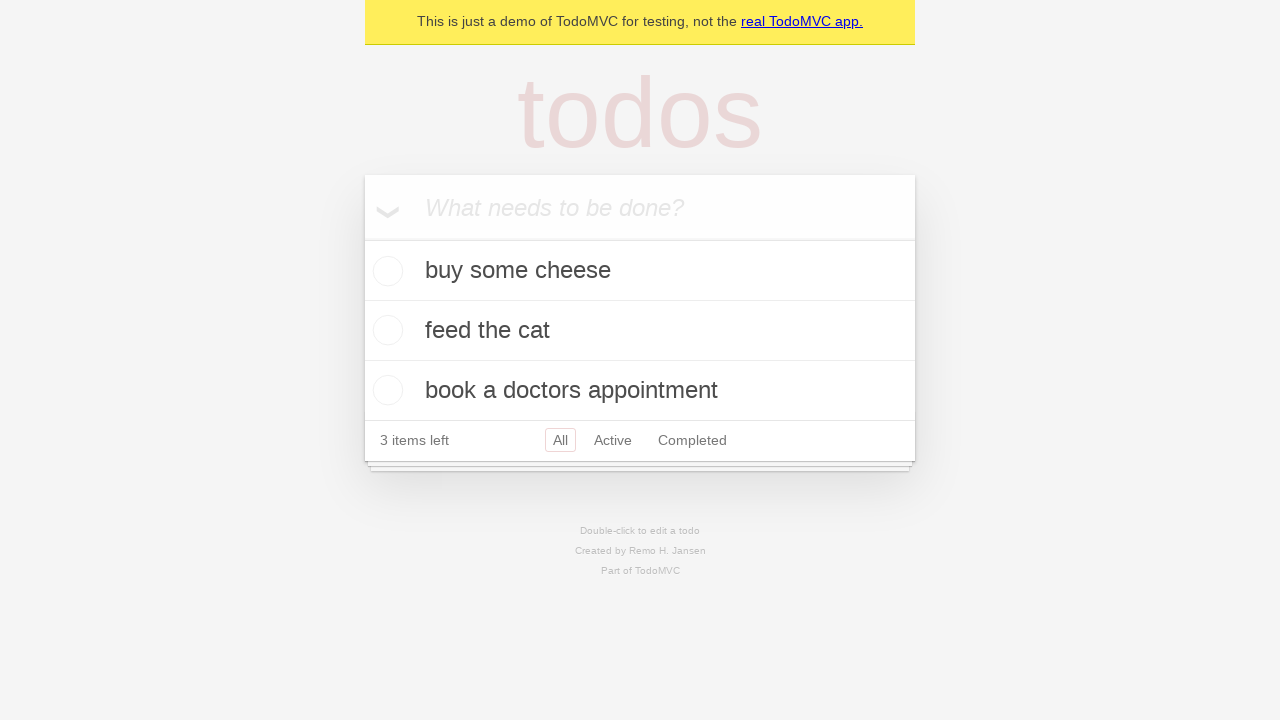

Checked the first todo item as completed at (385, 271) on .todo-list li .toggle >> nth=0
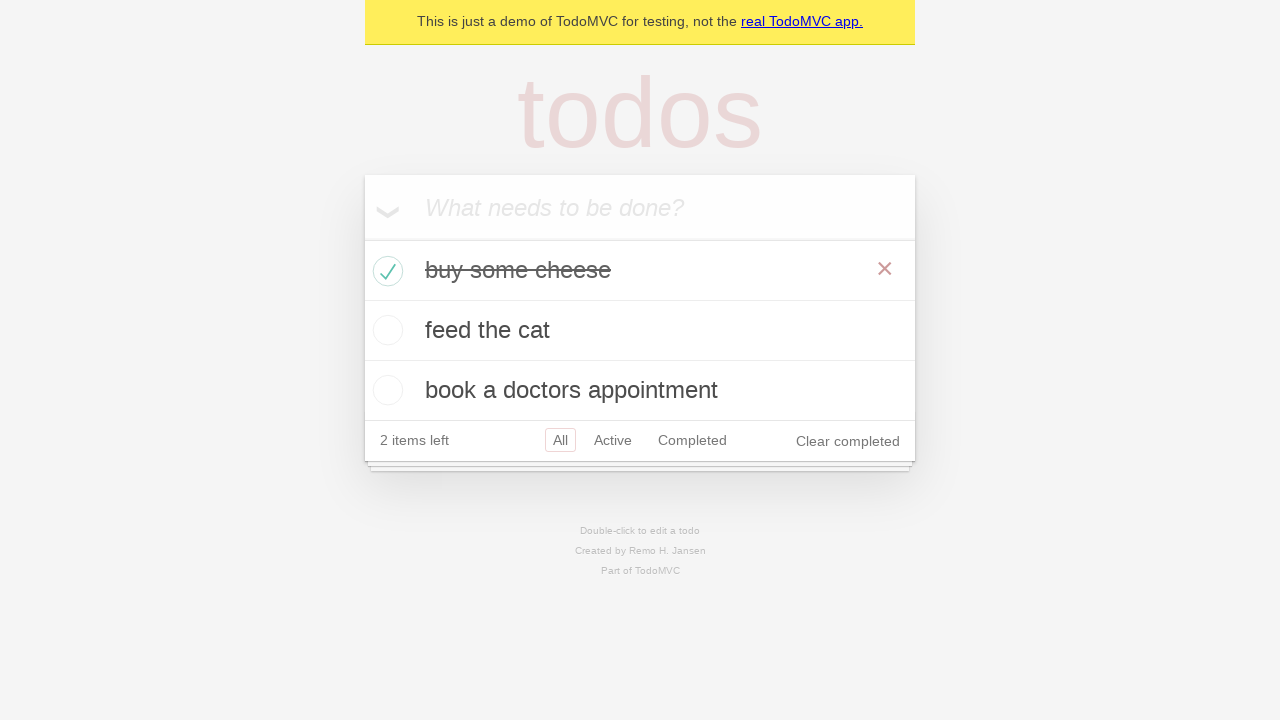

Clicked Clear completed button to remove completed todo at (848, 441) on internal:role=button[name="Clear completed"i]
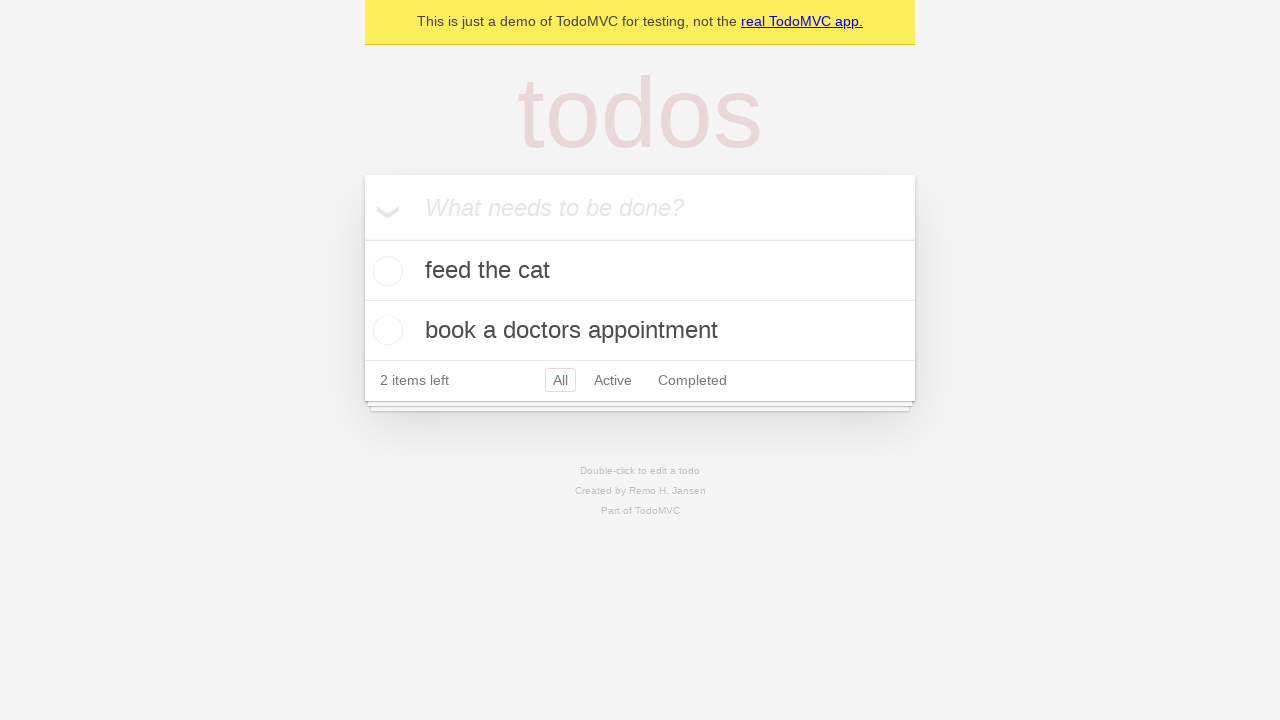

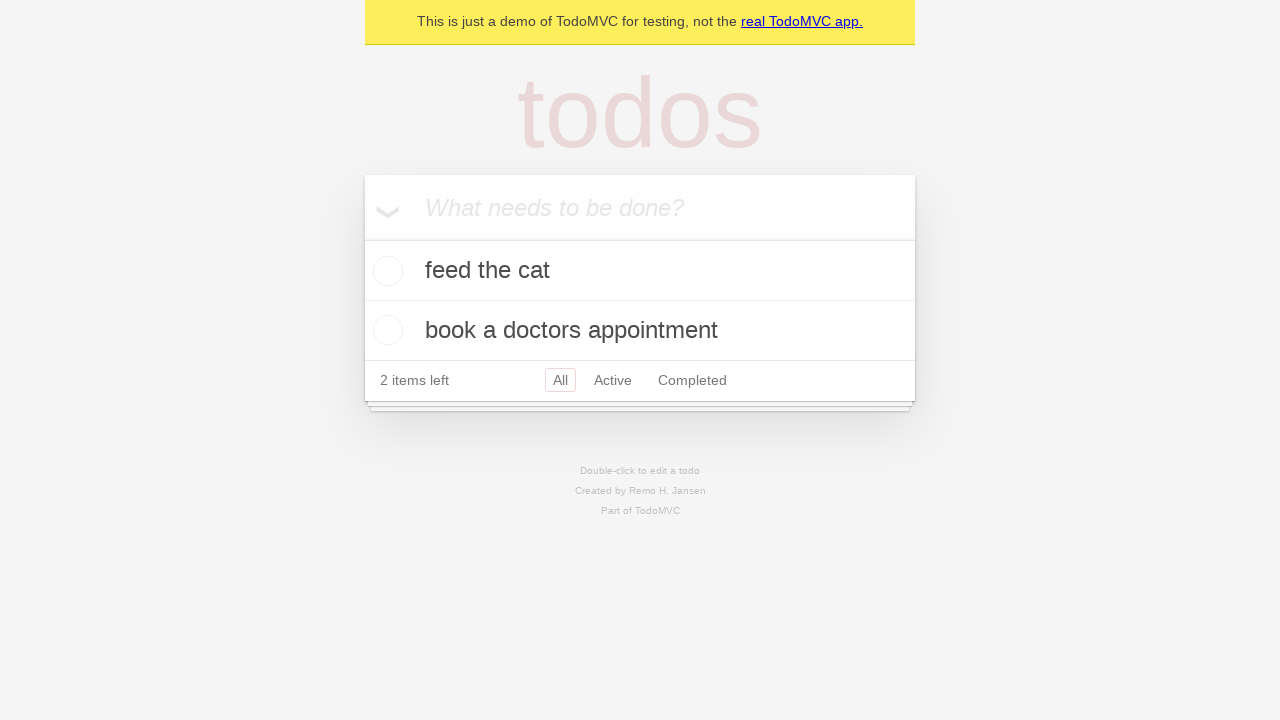